Books a hotel on Hotwire by searching for a destination, selecting check-in/check-out dates, configuring guest details, and initiating the search

Starting URL: https://www.hotwire.com/

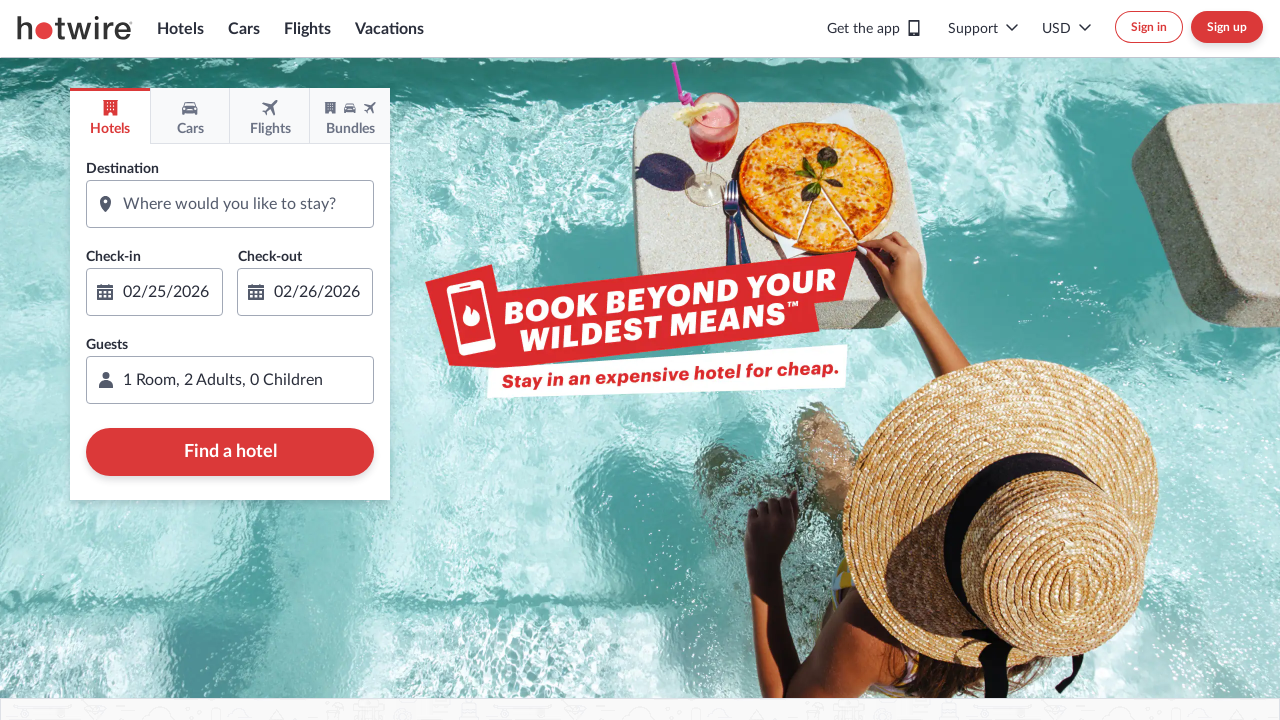

Filled destination field with 'ecr' on //input[contains(@placeholder,'Where would ')]
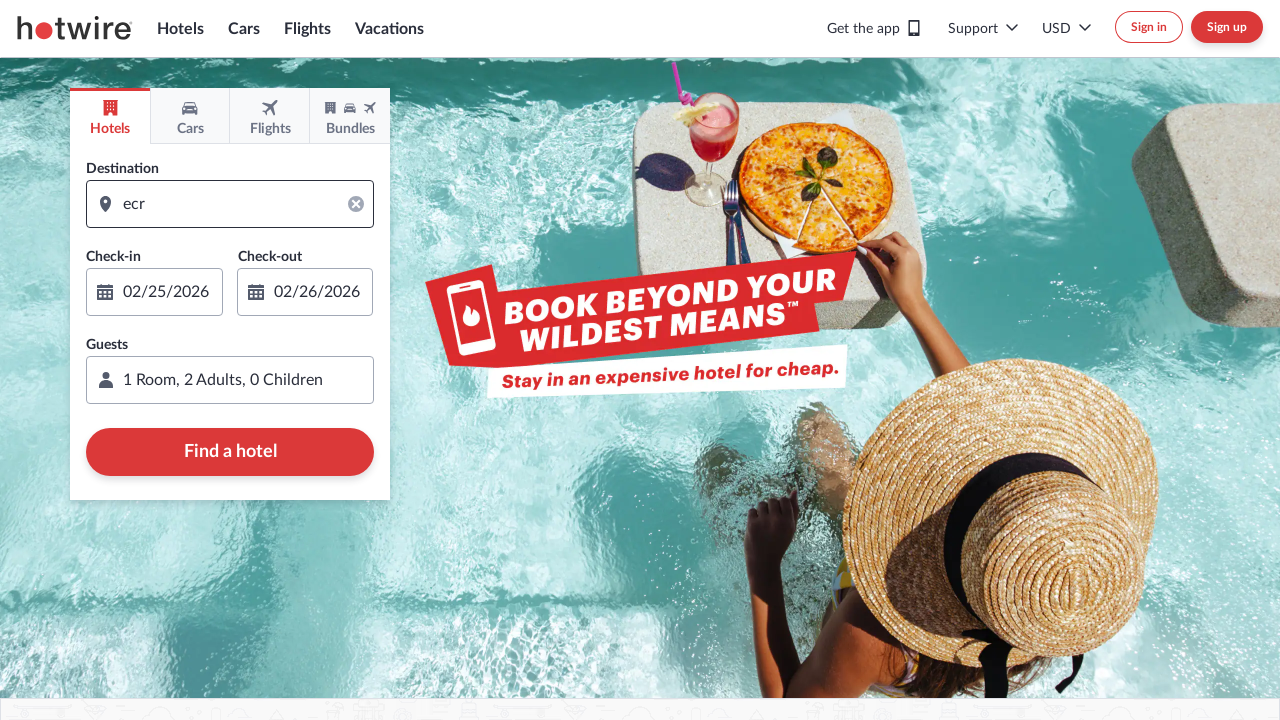

Pressed Tab key to move focus
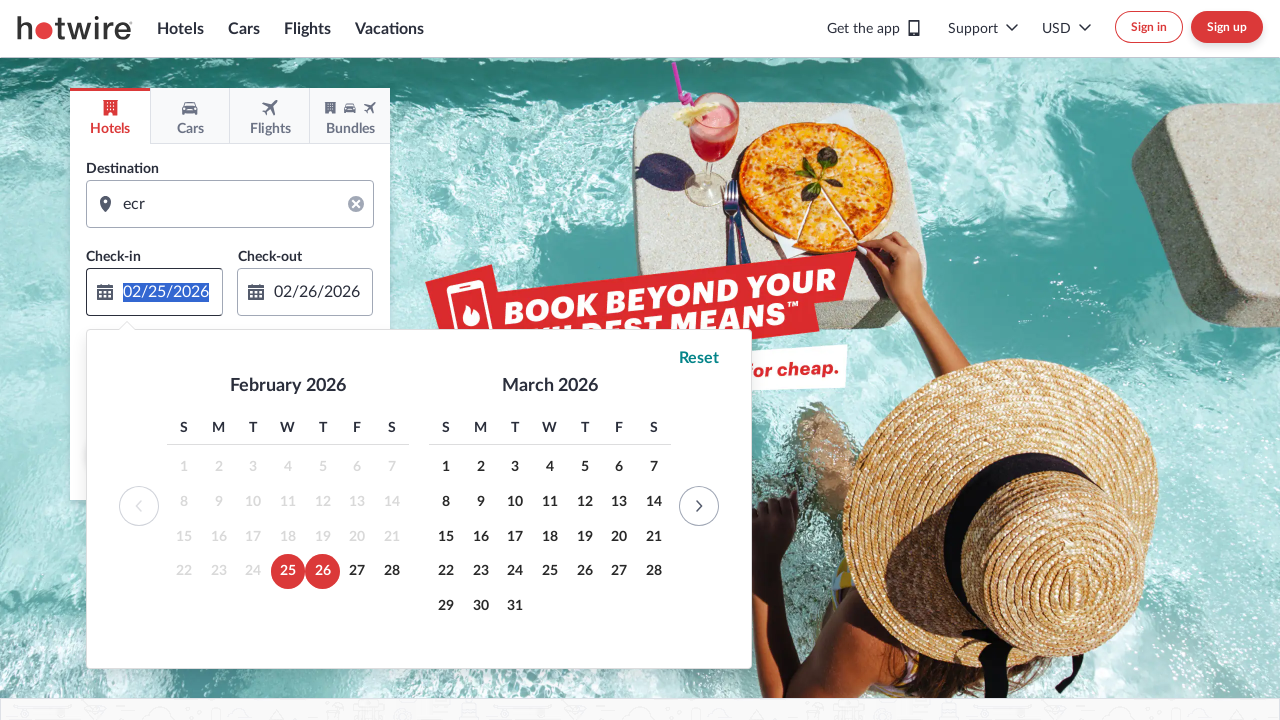

Selected check-in date: 28th at (392, 571) on (//div[text()='28'])[1]
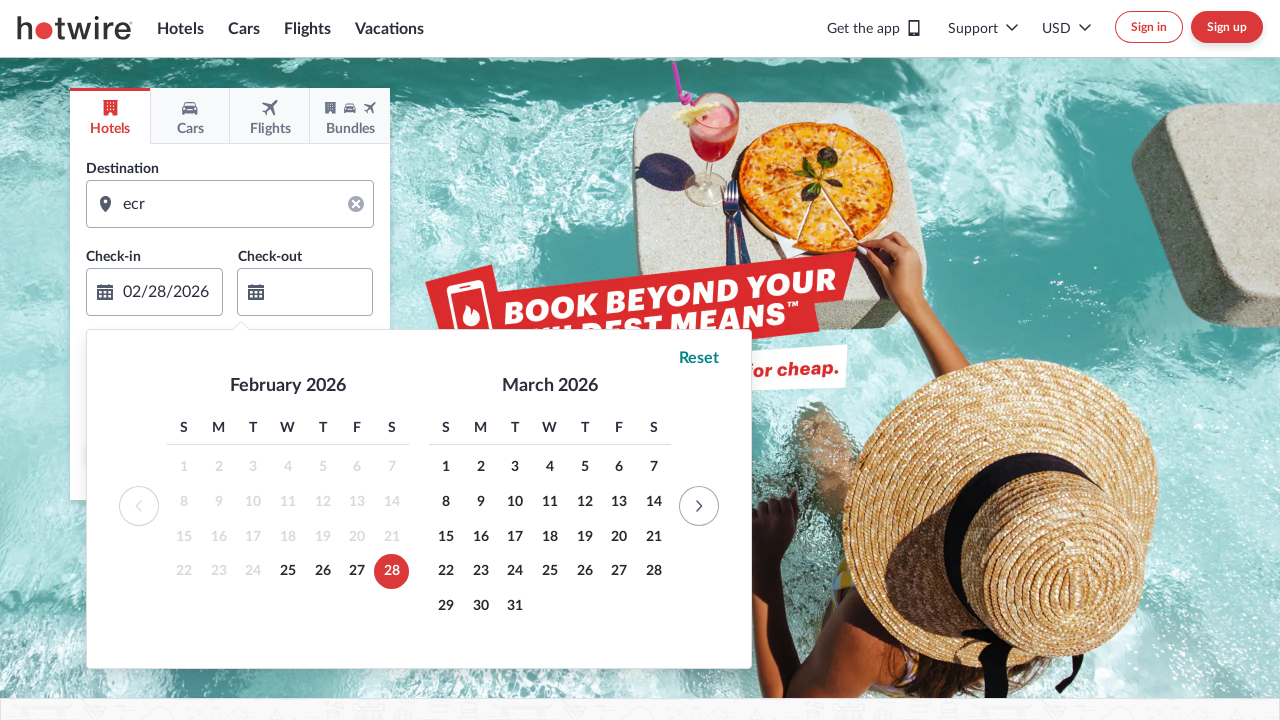

Selected check-out date: 31st at (515, 606) on (//div[text()='31'])[1]
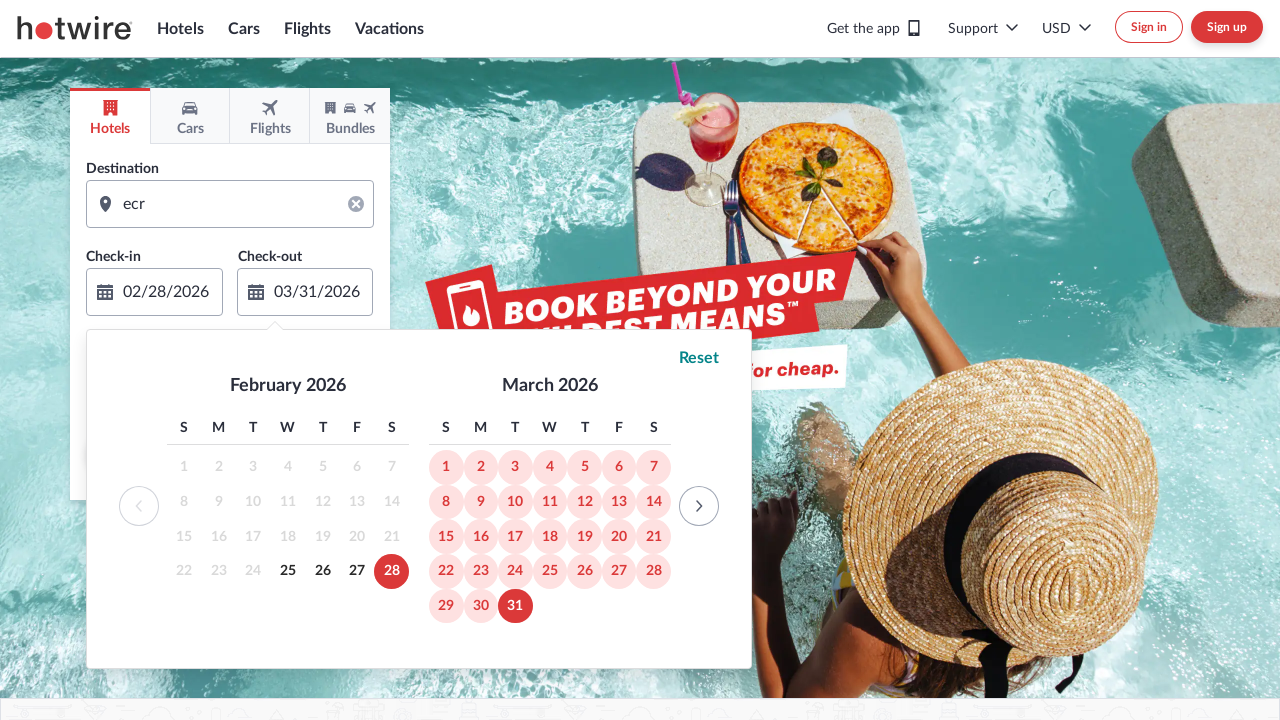

Opened guest picker dialog at (230, 380) on (//div[@class='guest-picker'])
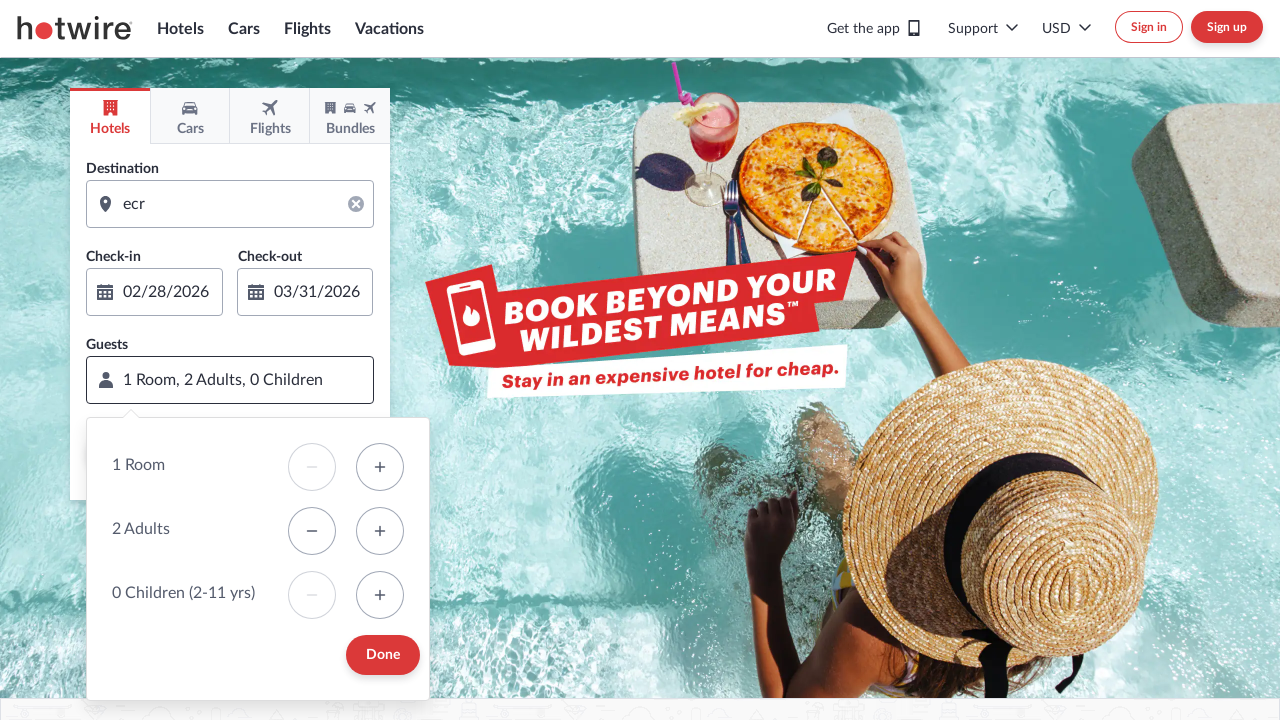

Increased rooms by 1 at (380, 466) on (//span[text()='Increase'])[1]
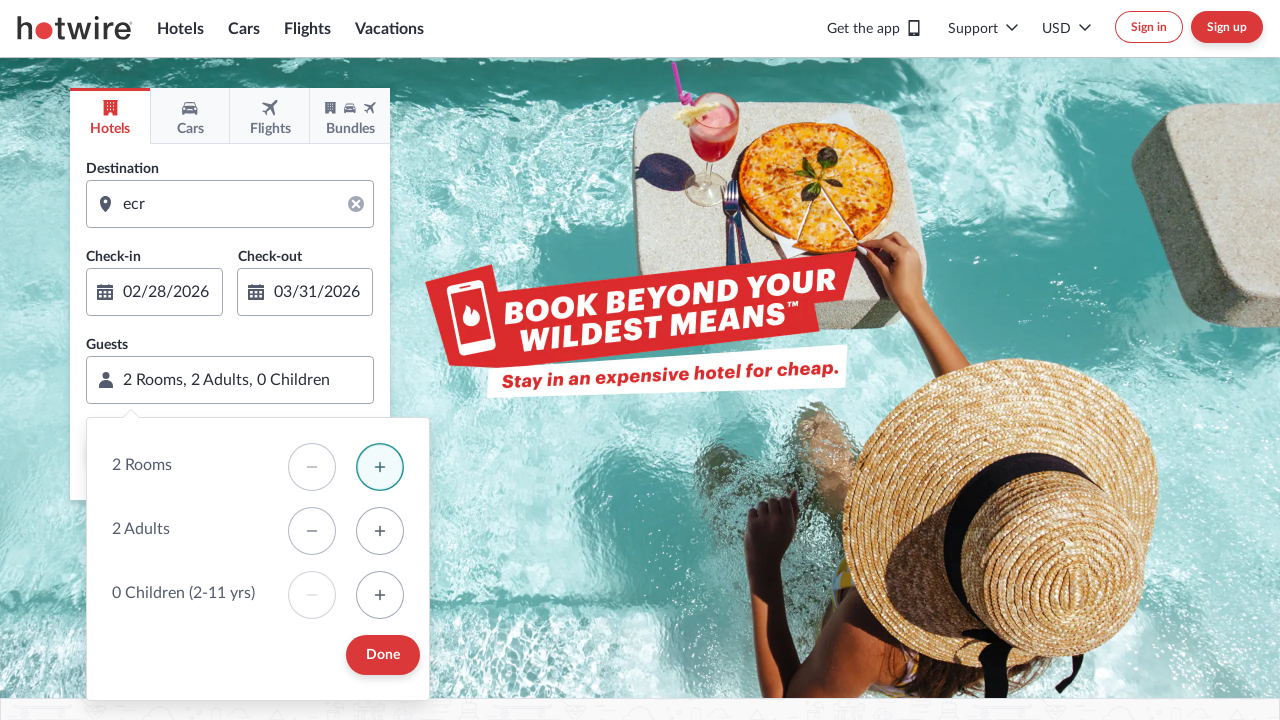

Increased adults by 2 via double-click at (380, 530) on (//span[text()='Increase'])[2]
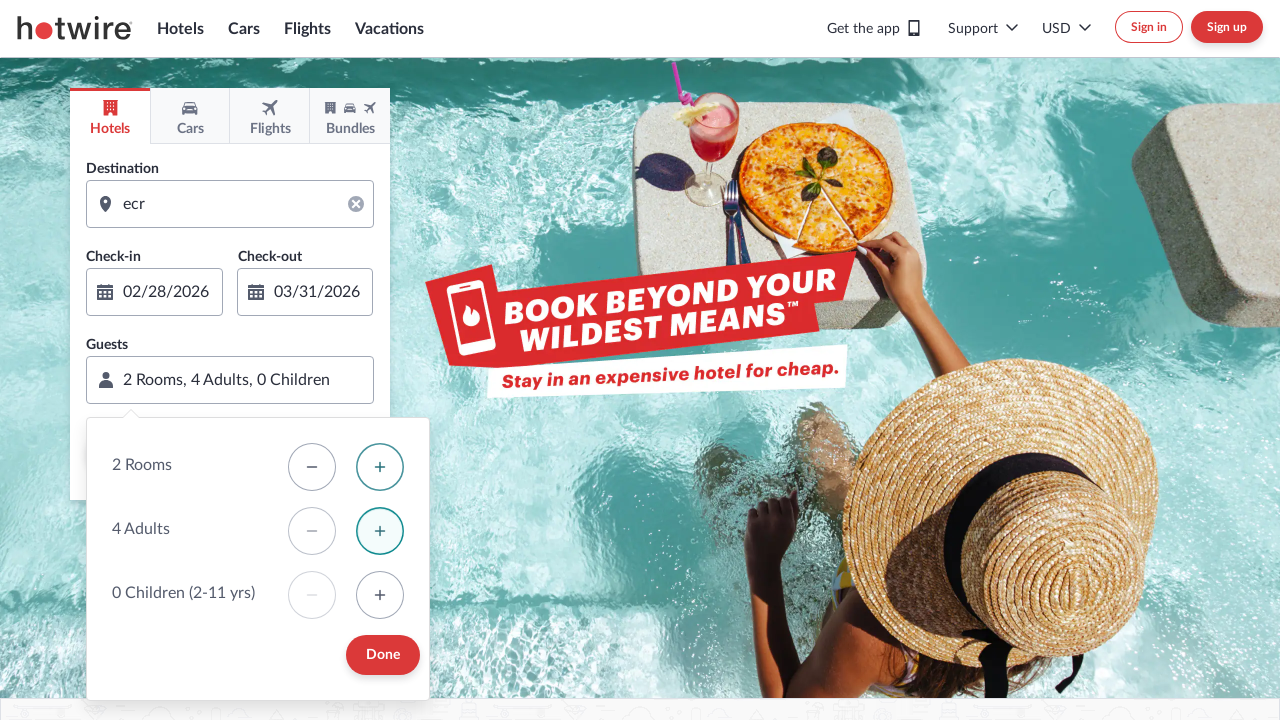

Double-clicked children increase button at (380, 594) on (//span[text()='Increase'])[3]
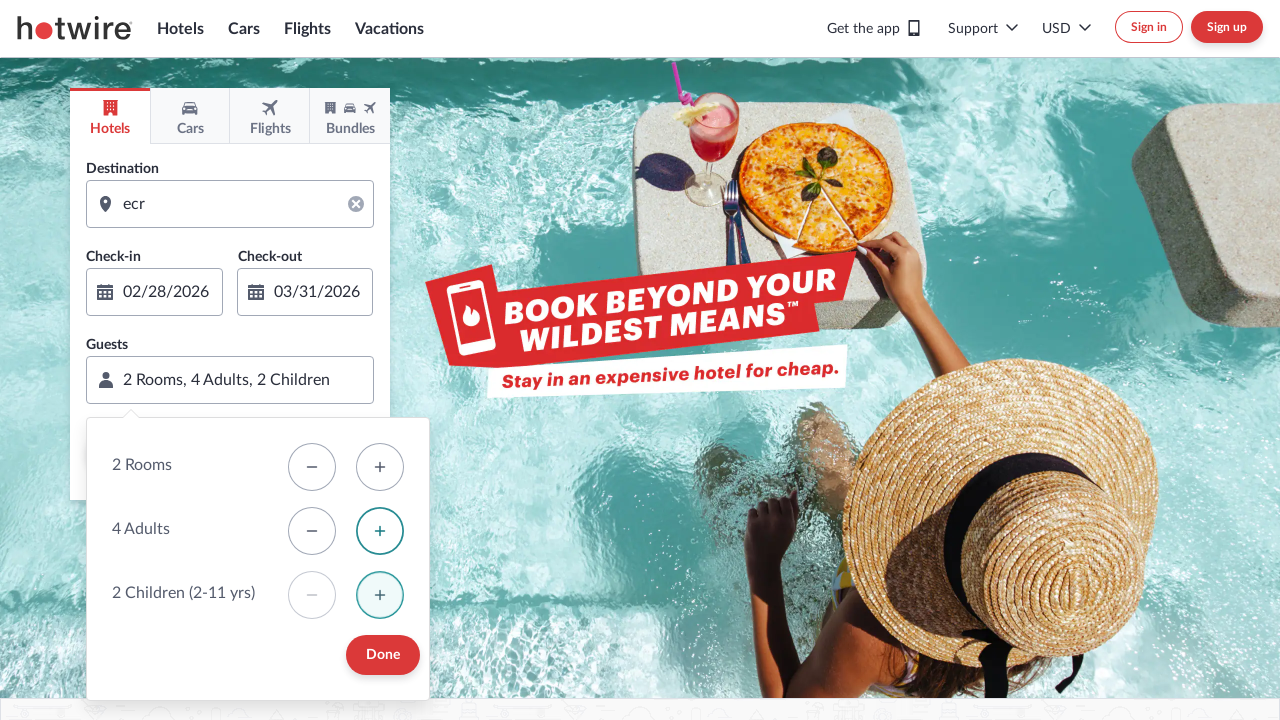

Single-clicked children increase button to add 3rd child at (380, 594) on (//span[text()='Increase'])[3]
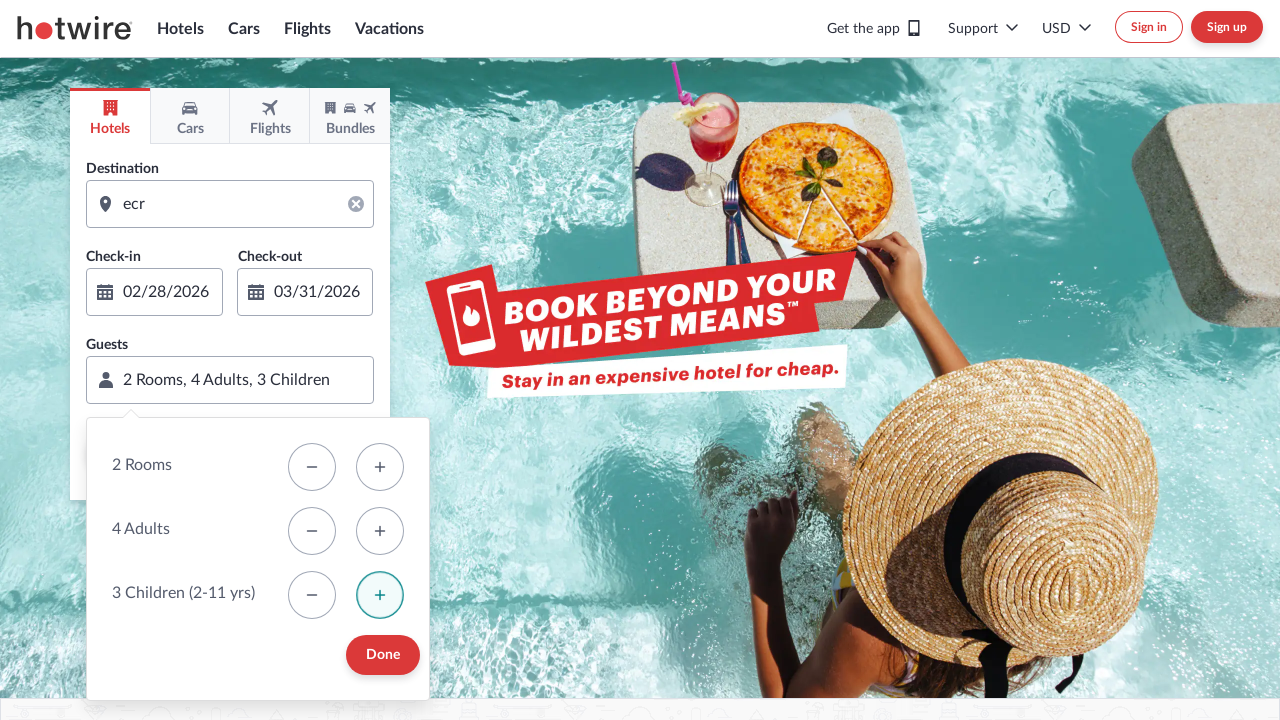

Clicked Done button to confirm guest selection at (383, 655) on xpath=//span[text()='Done']
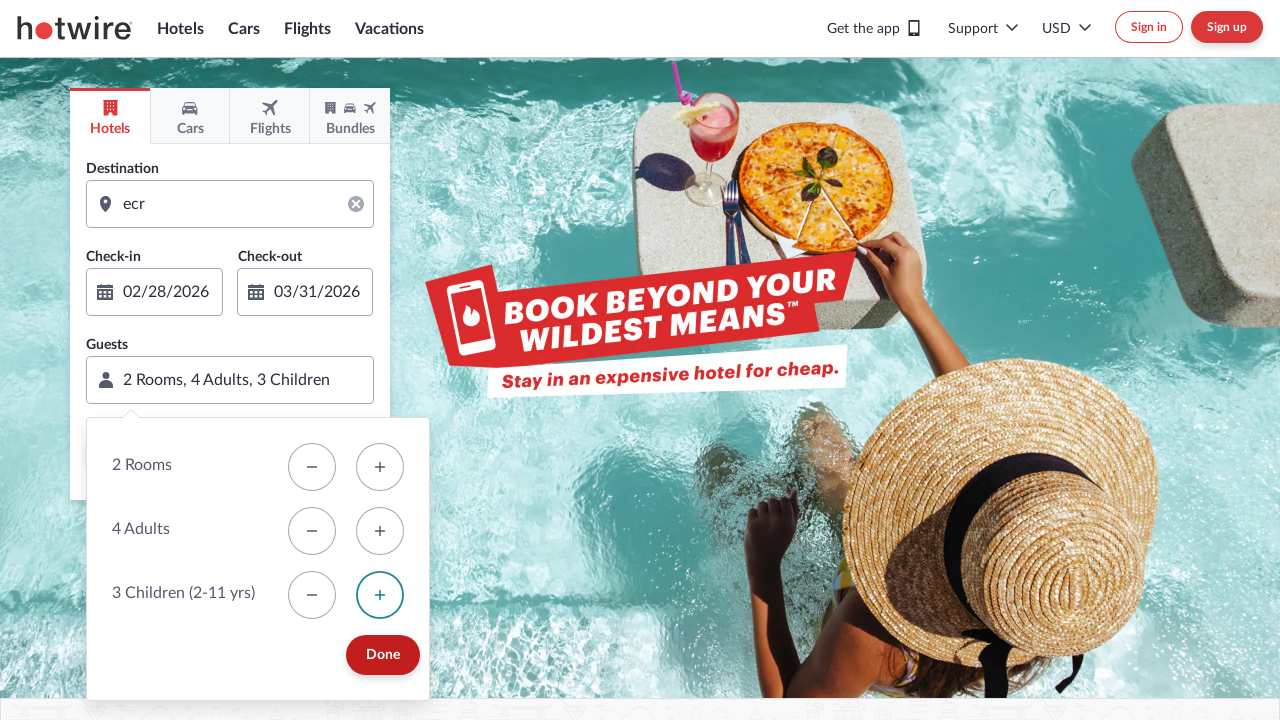

Clicked submit button to initiate hotel search at (230, 452) on (//button[@type='submit'])[1]
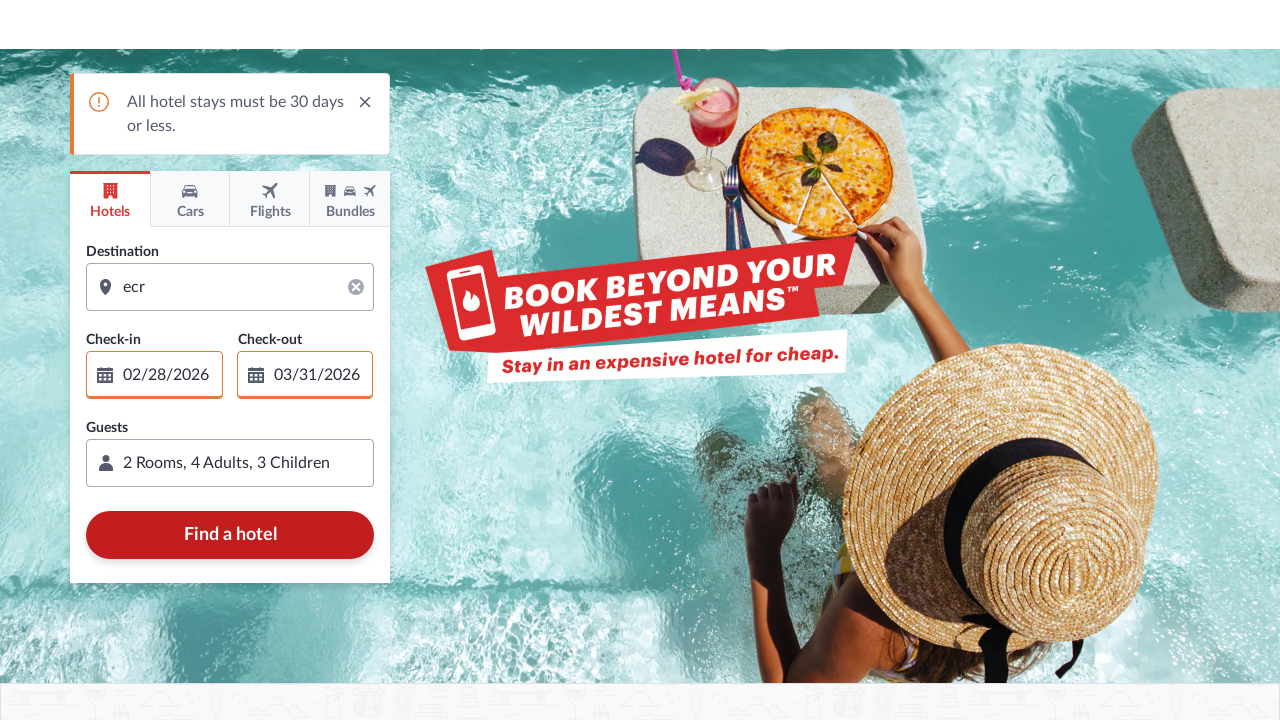

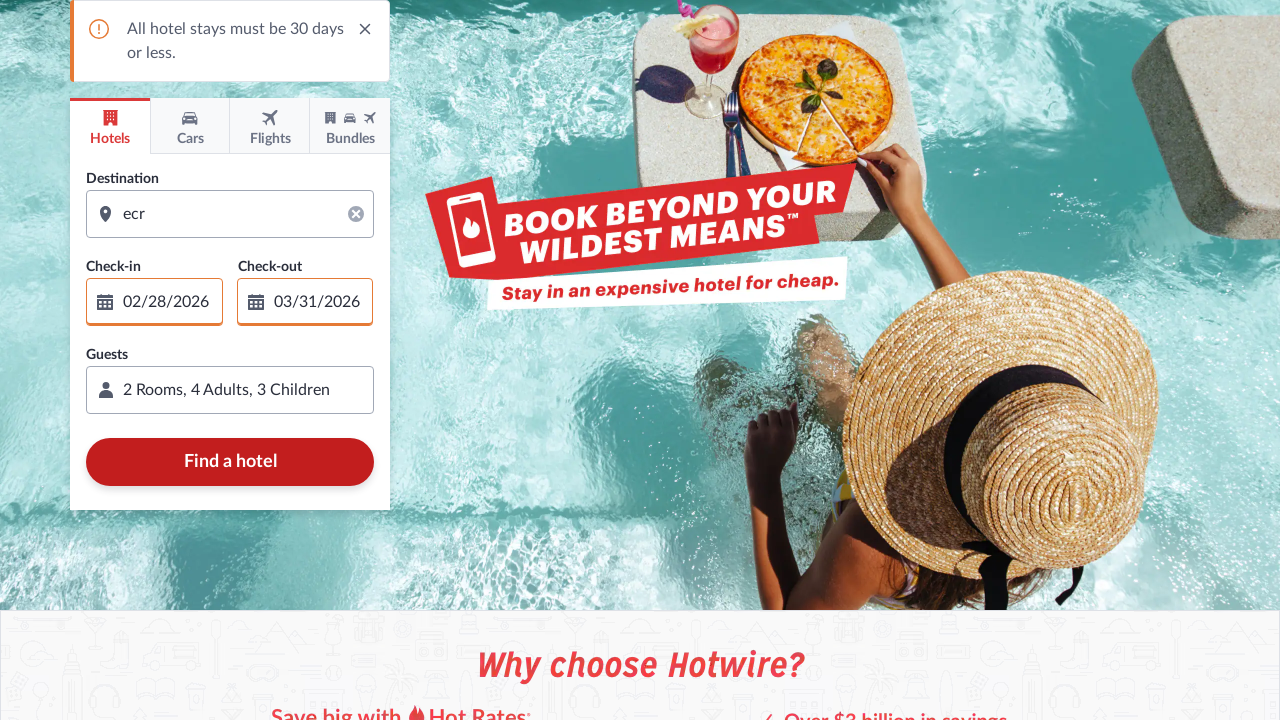